Verifies that a specific value exists in the dropdown options

Starting URL: https://testautomationpractice.blogspot.com/

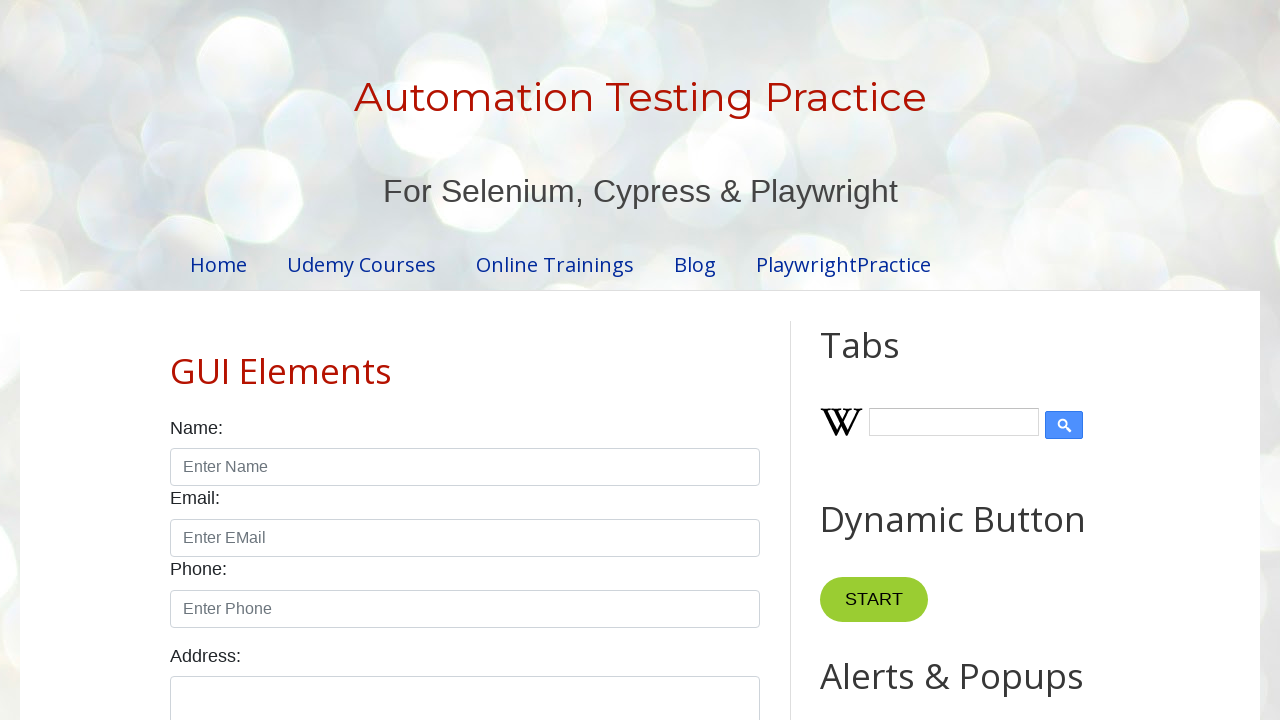

Navigated to test automation practice website
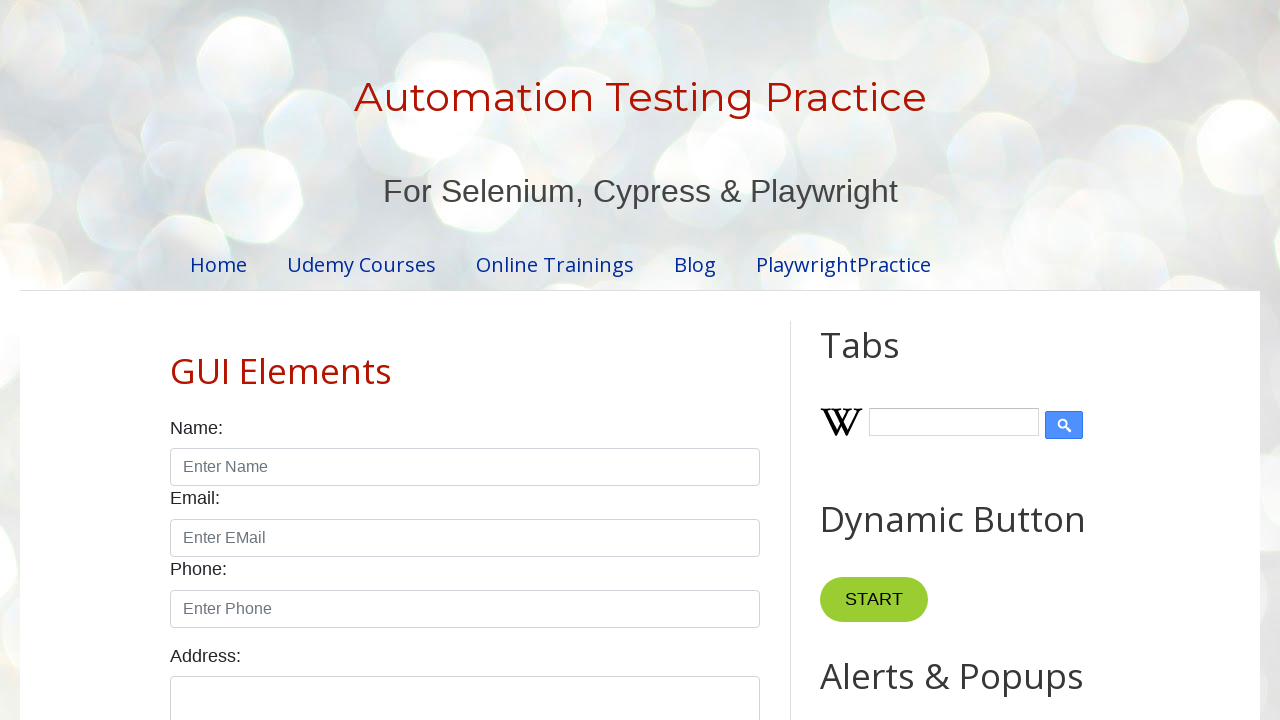

Asserted that 'India' value exists in country dropdown options
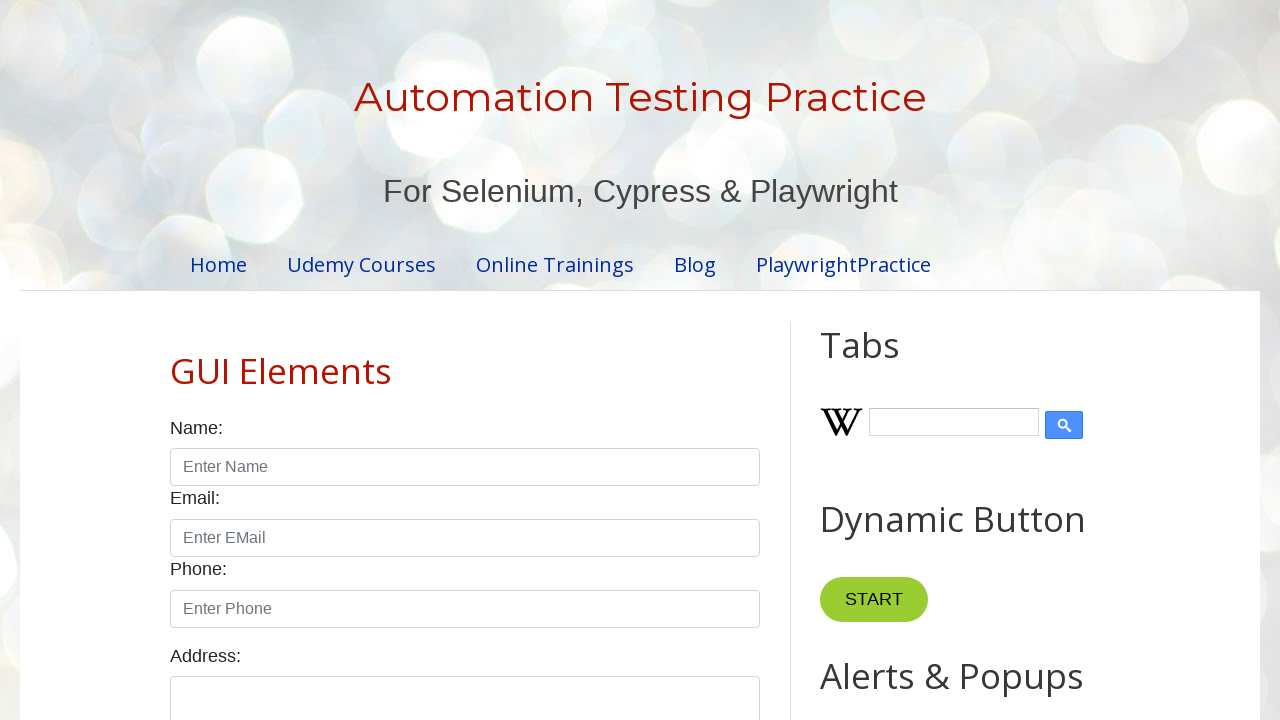

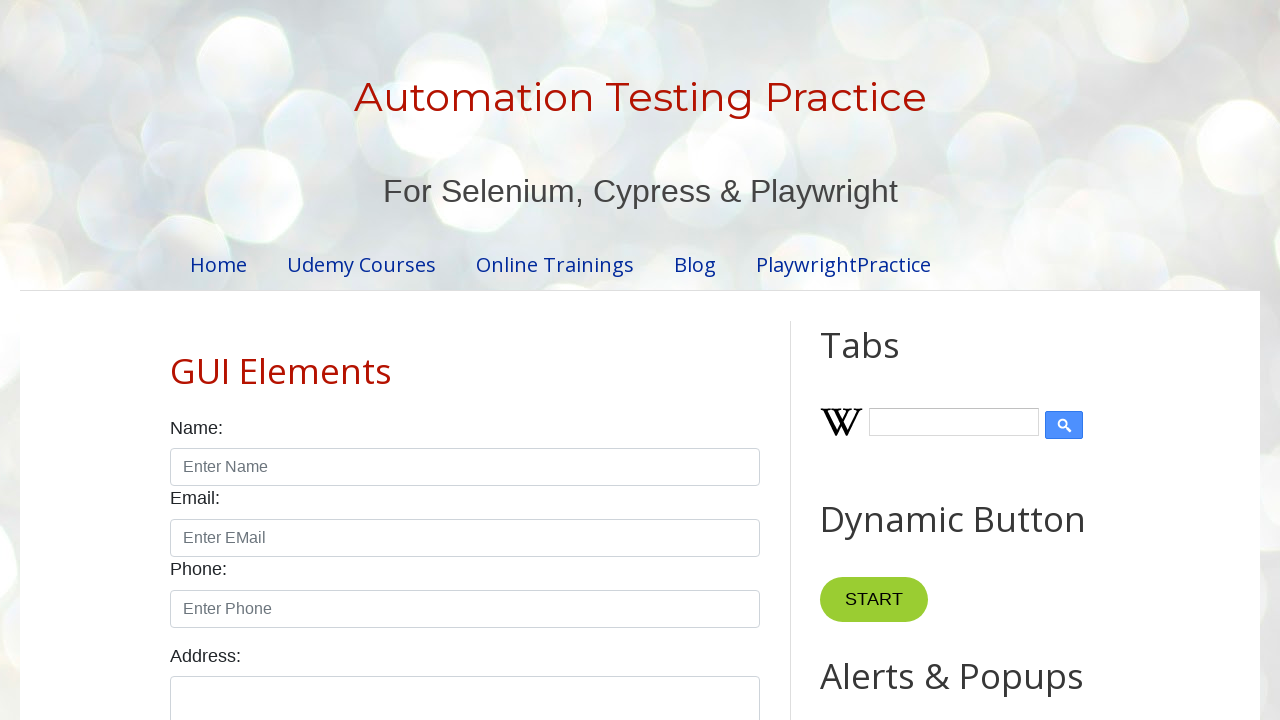